Tests JavaScript alert handling by navigating to alerts page and accepting a basic alert dialog

Starting URL: http://the-internet.herokuapp.com

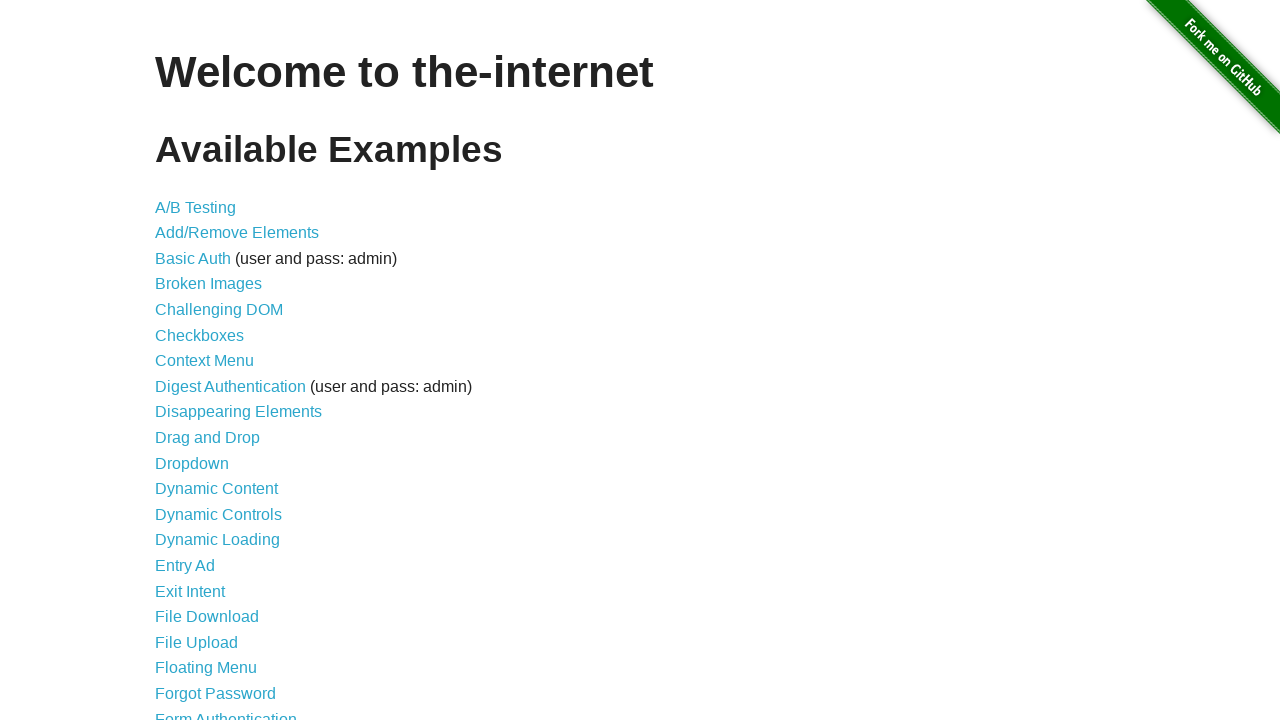

Clicked on JavaScript Alerts link at (214, 361) on a[href='/javascript_alerts']
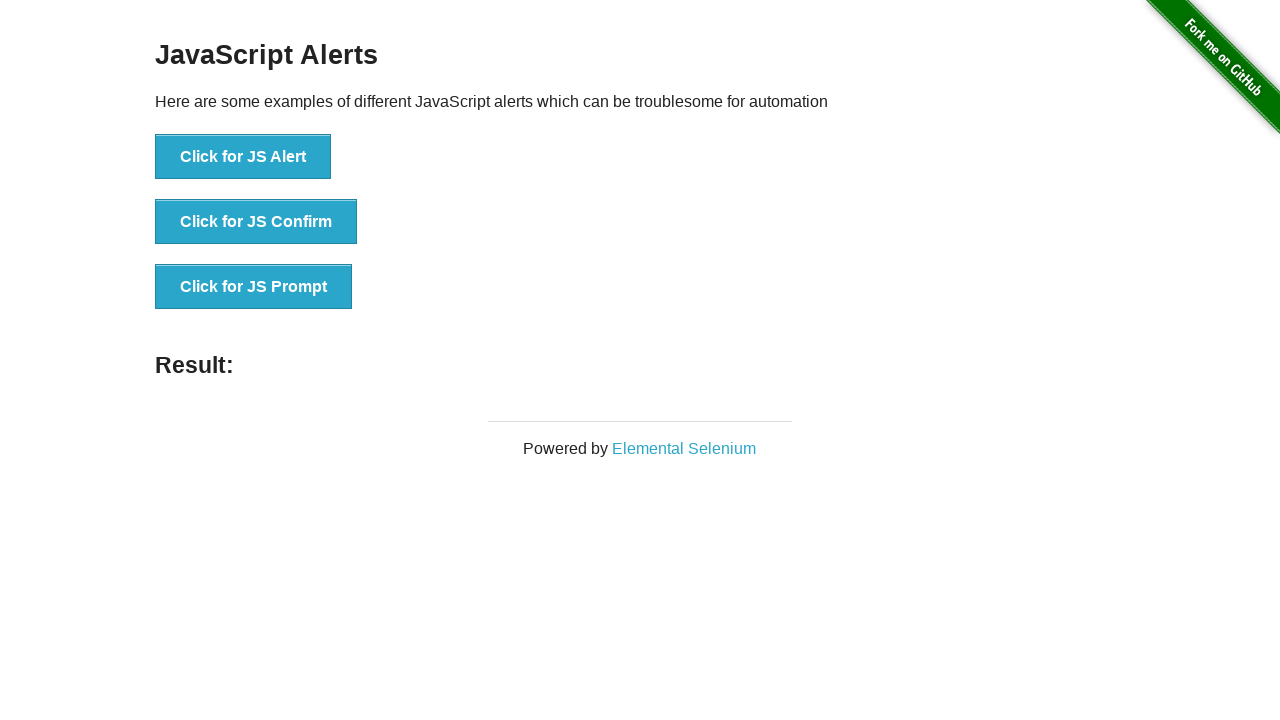

Clicked button to trigger basic alert at (243, 157) on button[onclick='jsAlert()']
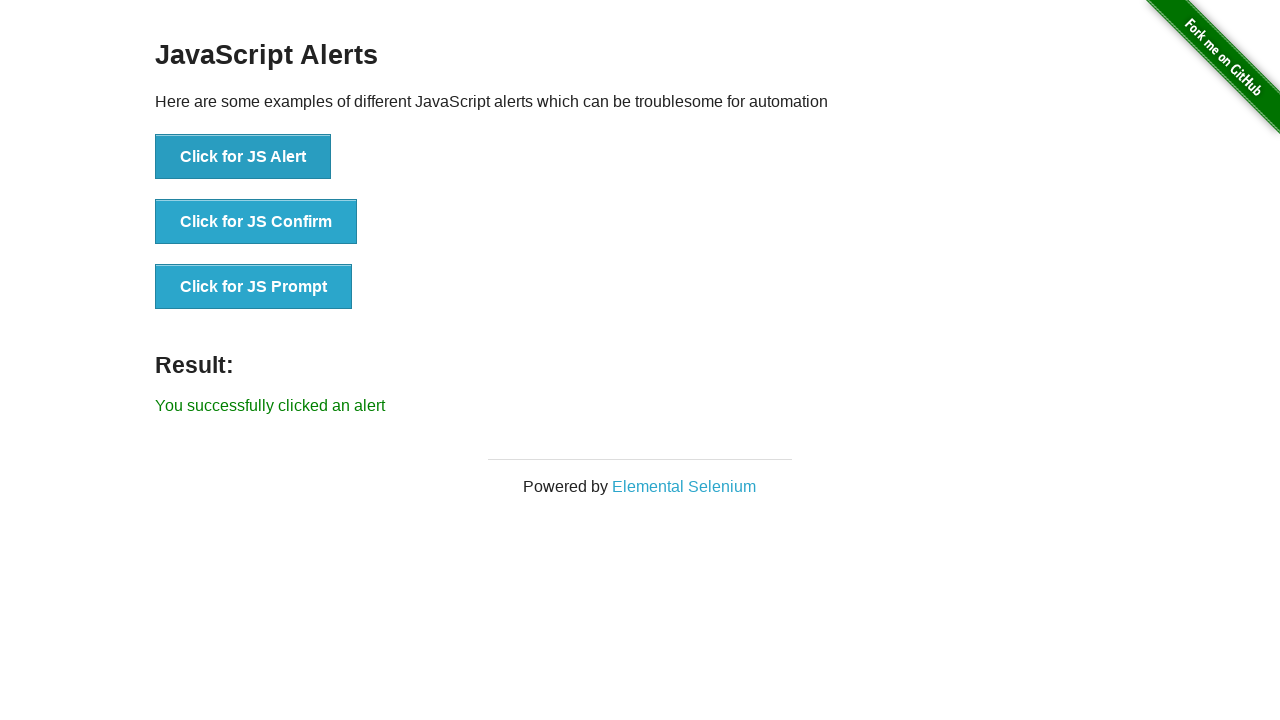

Set up dialog handler to accept alerts
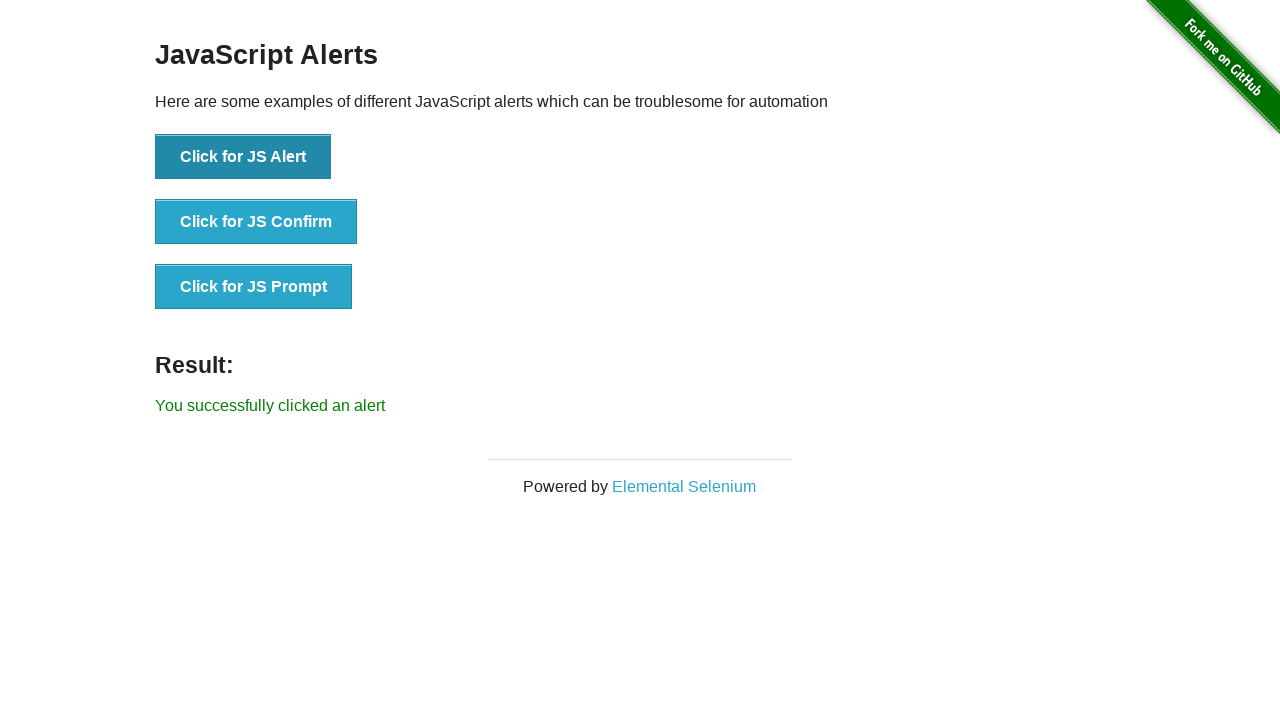

Clicked button to trigger alert and accepted it at (243, 157) on button[onclick='jsAlert()']
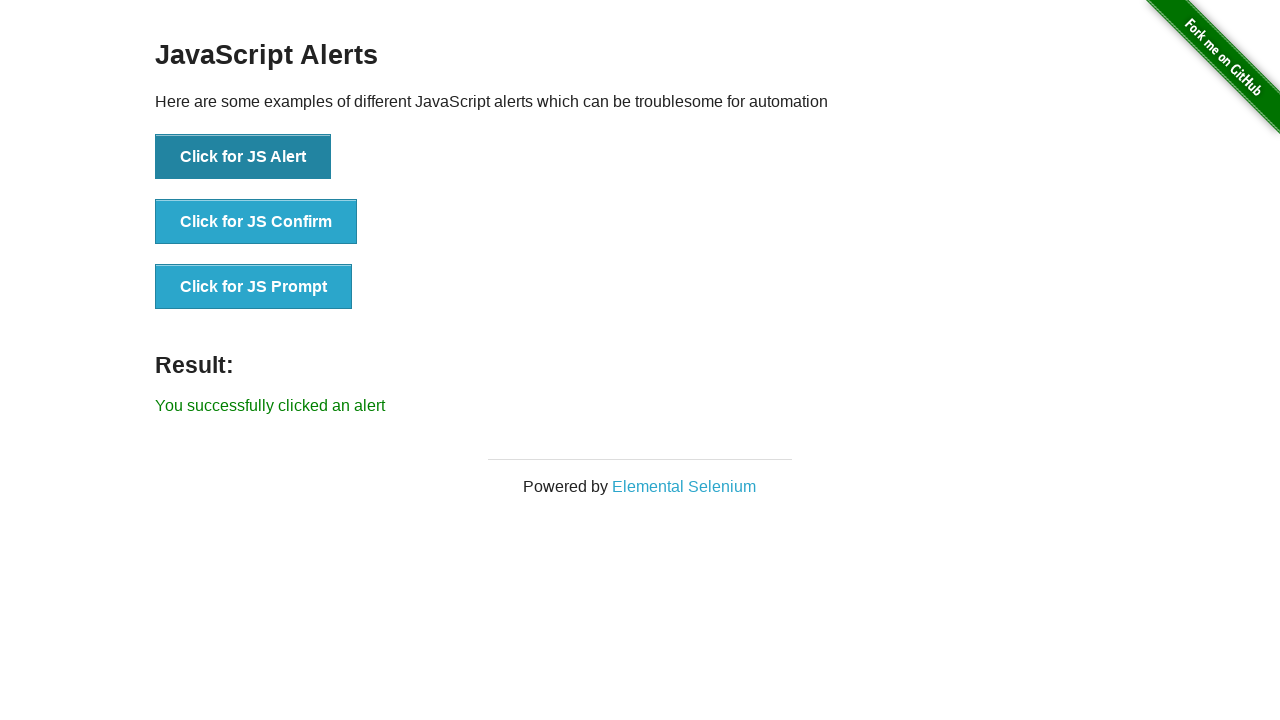

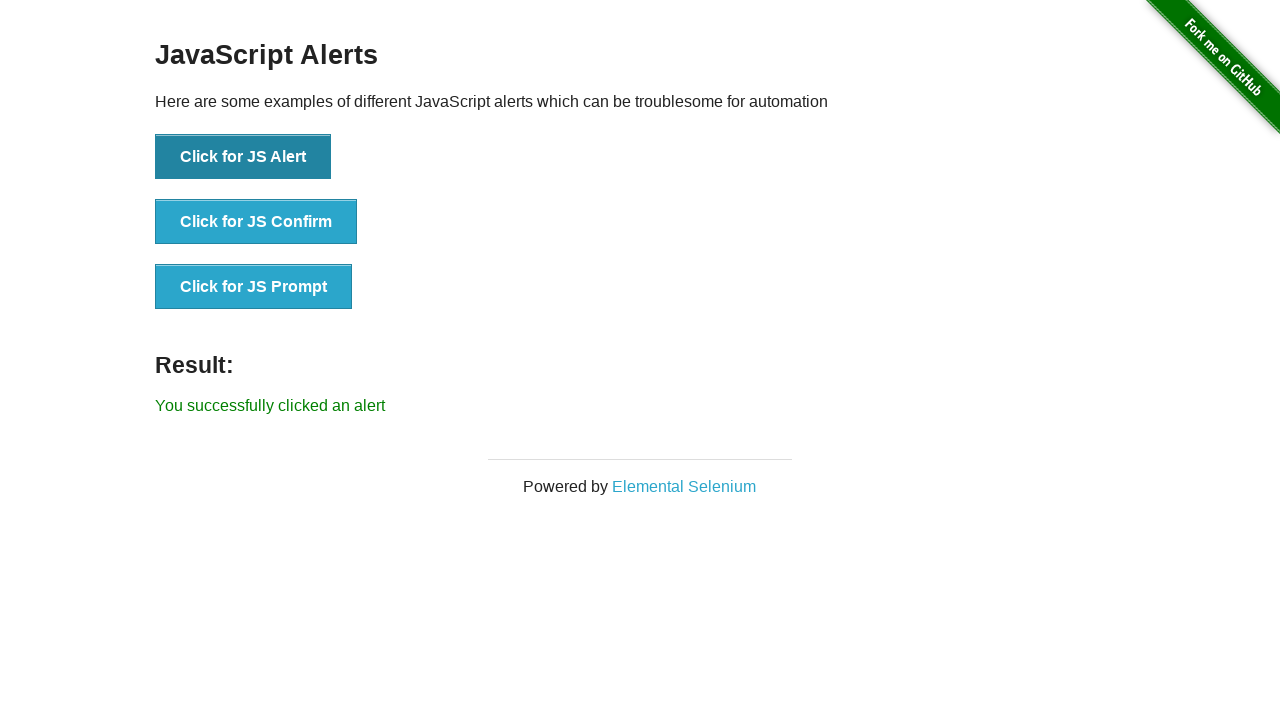